Navigates to W3Schools HTML tables page and verifies that the customers table and its various elements are present and accessible

Starting URL: https://www.w3schools.com/html/html_tables.asp

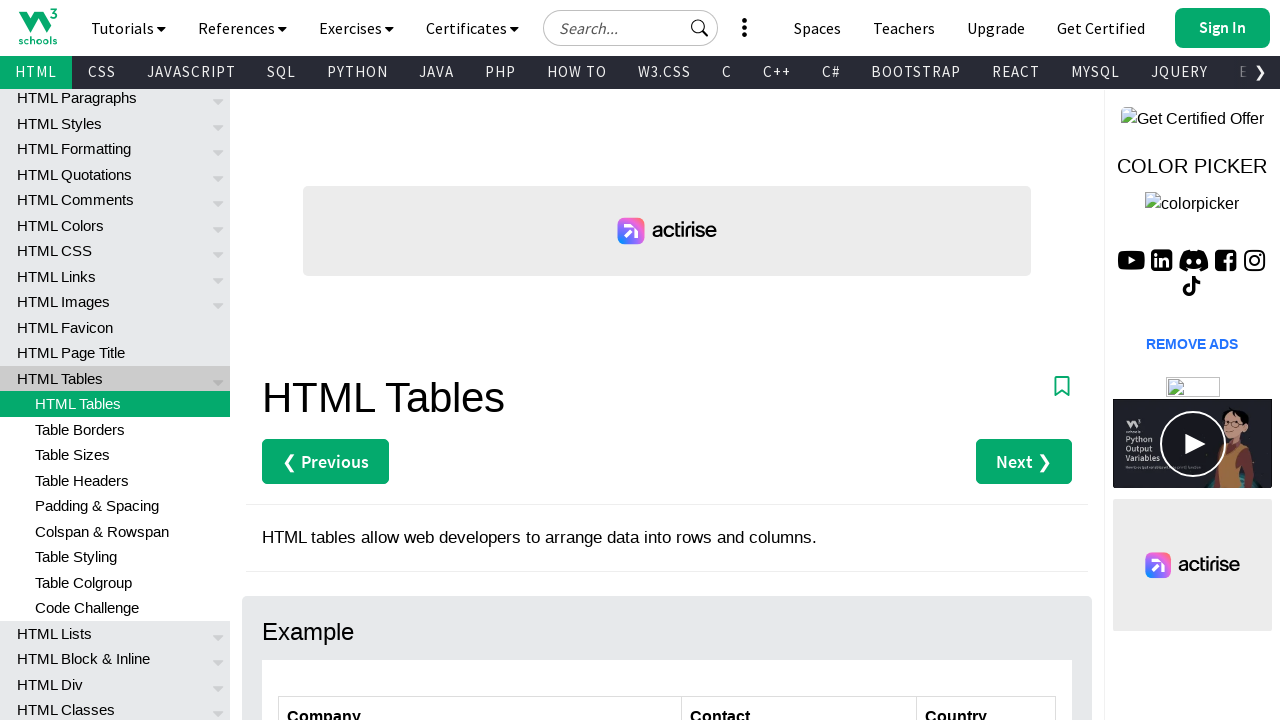

Navigated to W3Schools HTML tables page
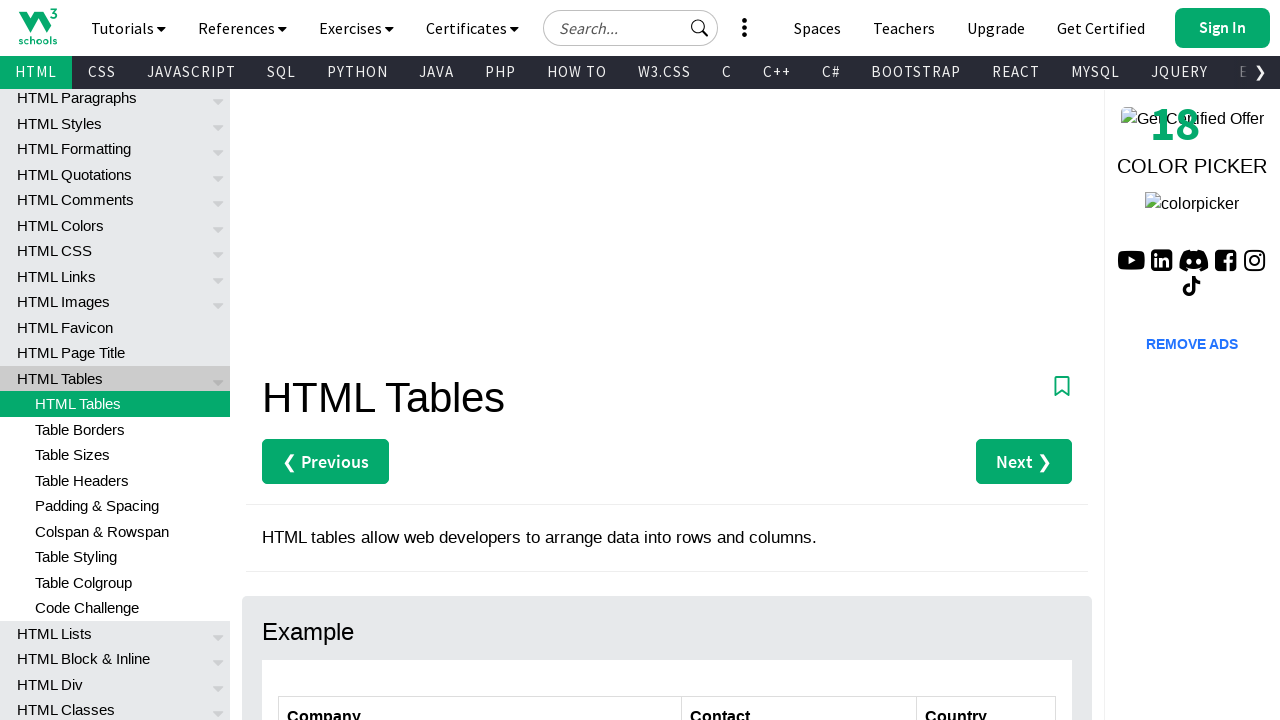

Customers table is present and loaded
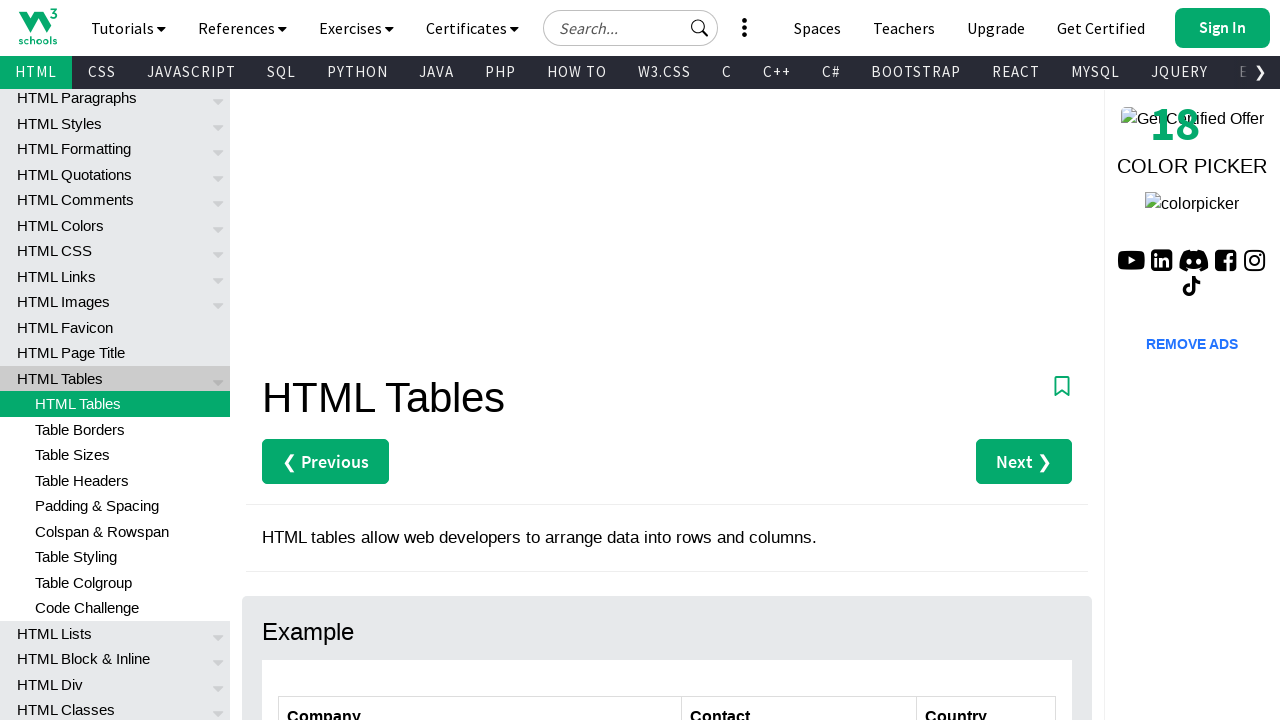

All table data cells in customers table are present
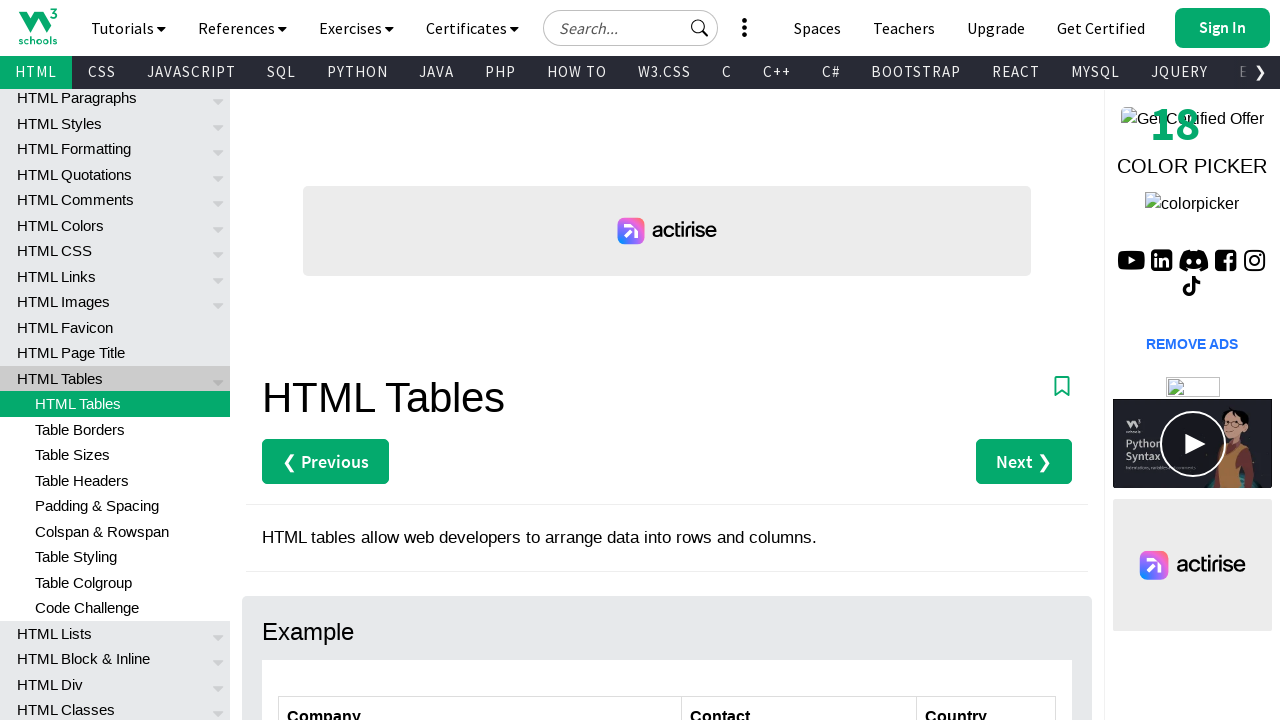

7th row of customers table is accessible
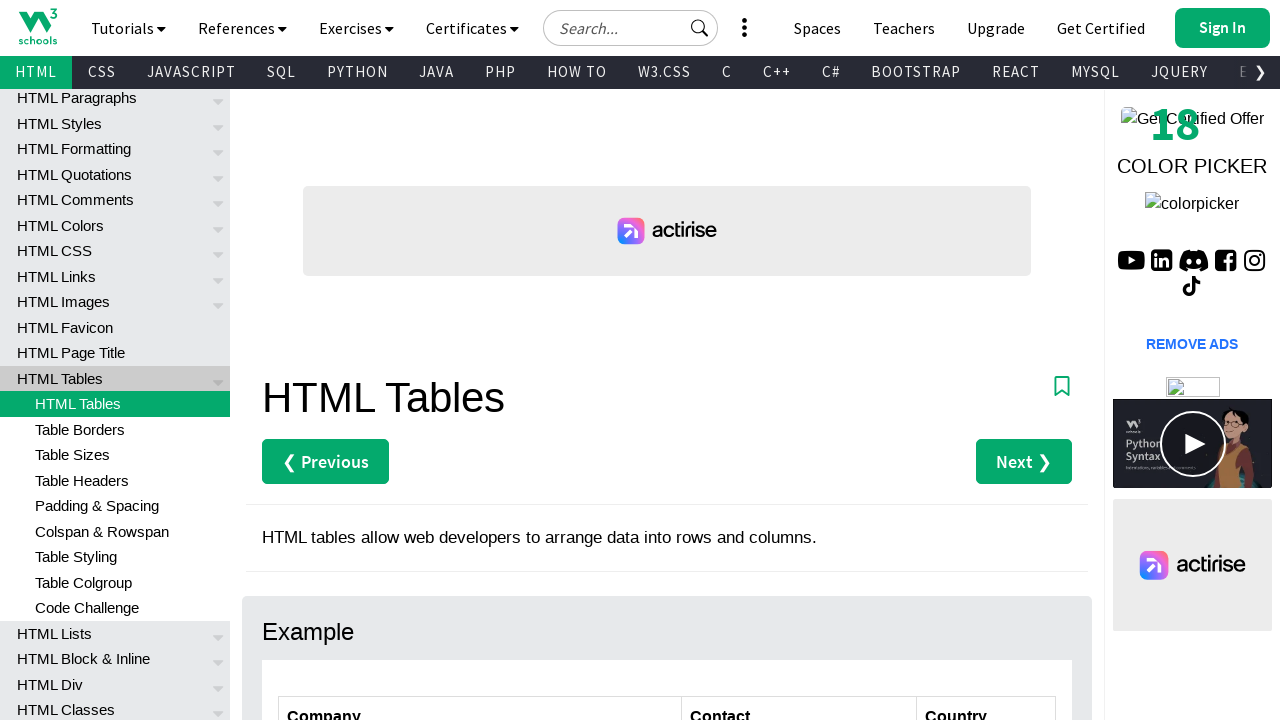

3rd column of customers table is accessible
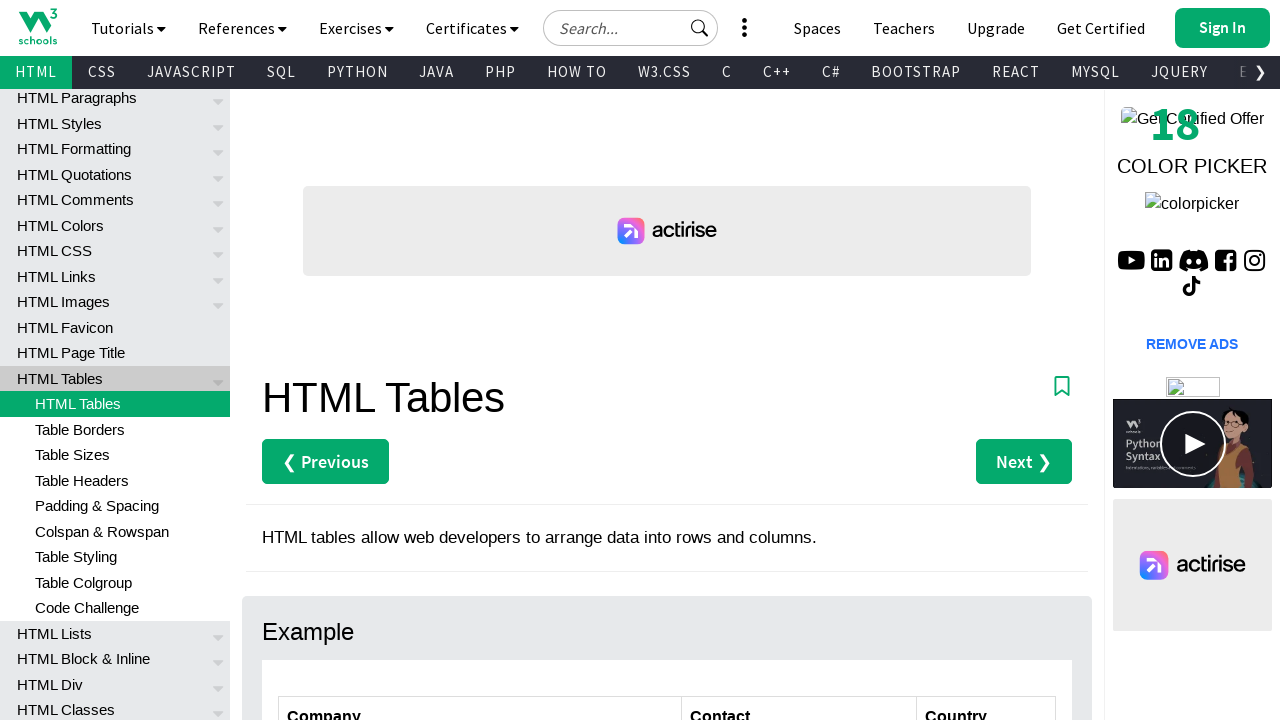

Cell at row 3, column 3 of customers table is accessible
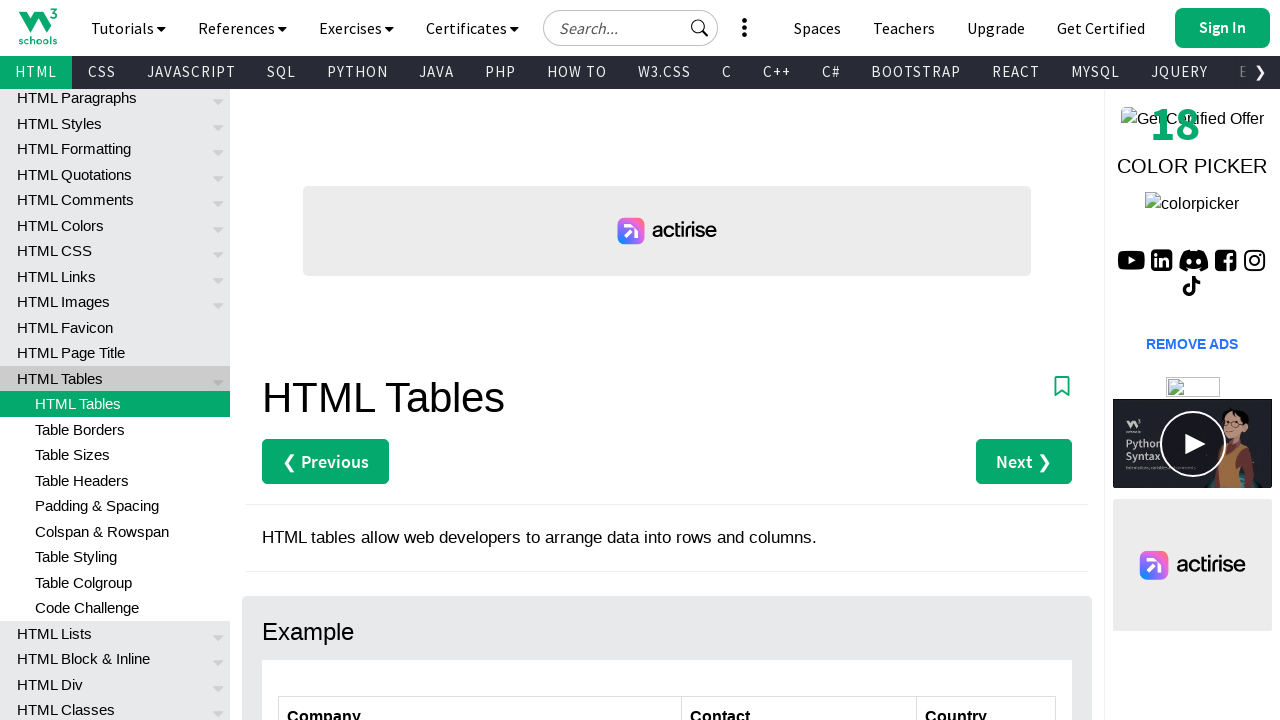

Table headers in customers table are present
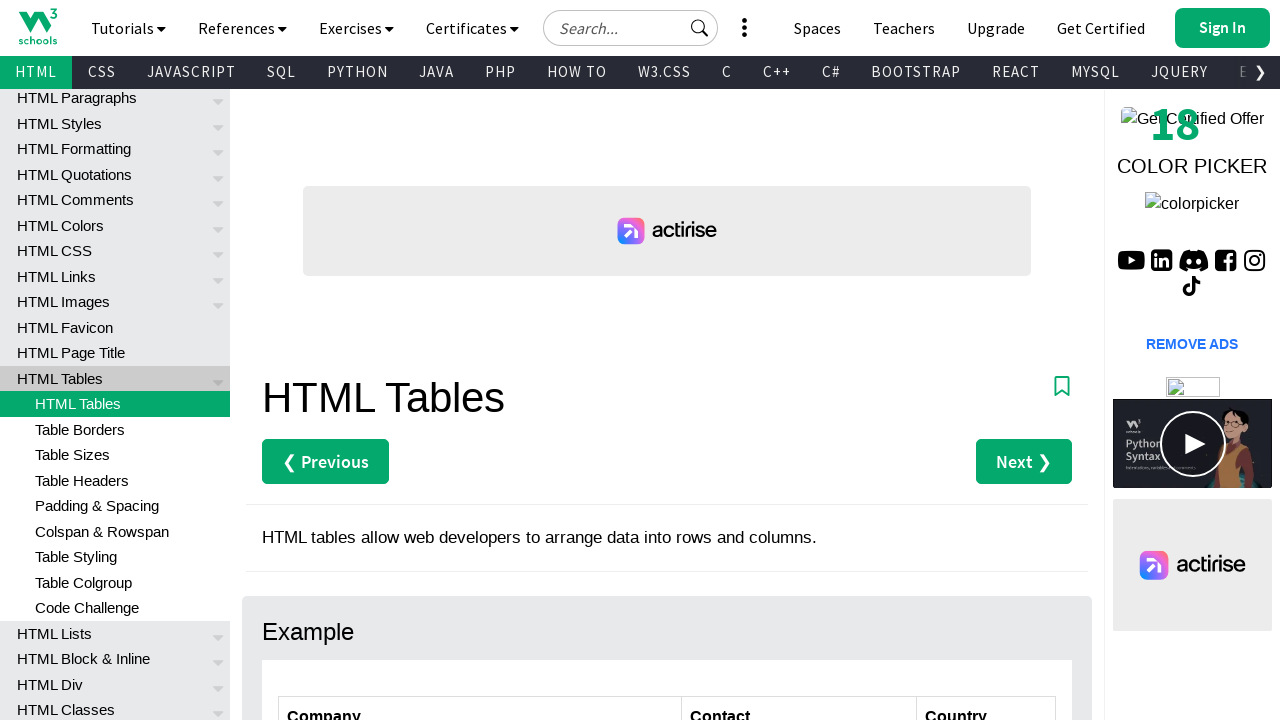

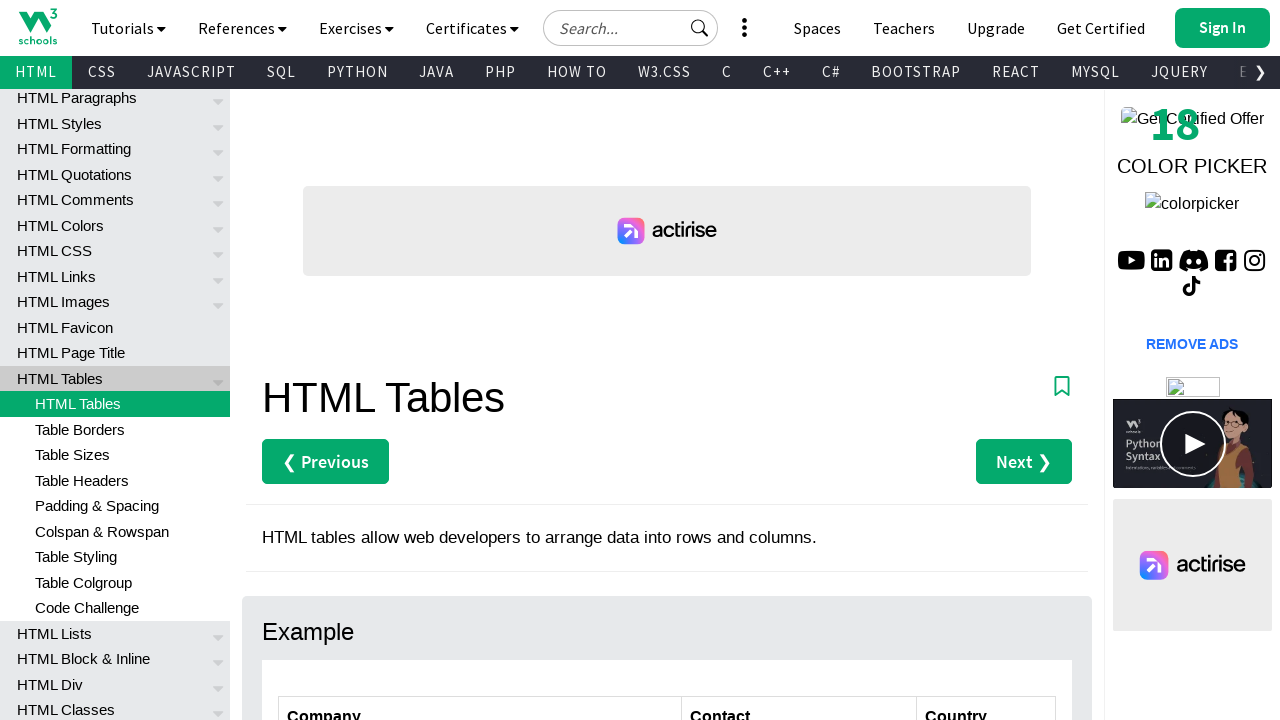